Tests checkbox interaction on W3Schools tryit page by switching to an iframe and clicking a checkbox if it's not already selected

Starting URL: https://www.w3schools.com/tags/tryit.asp?filename=tryhtml5_input_type_checkbox

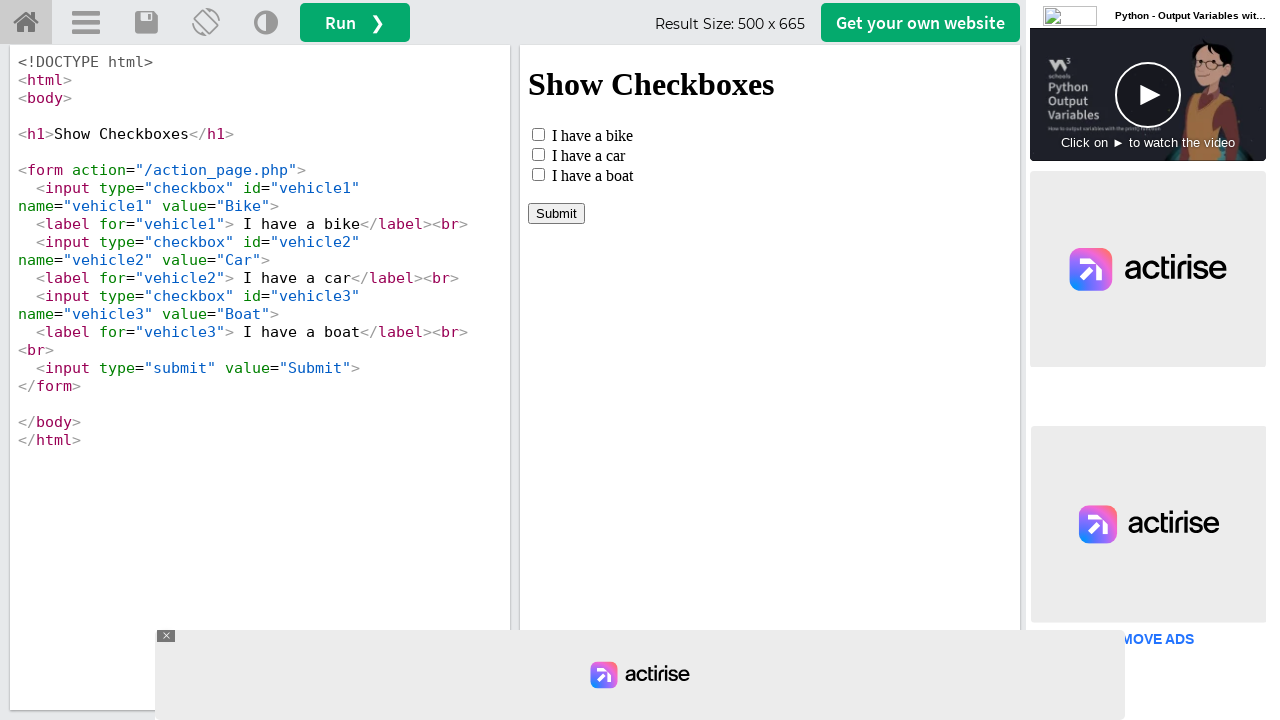

Located iframe with ID 'iframeResult' containing checkbox example
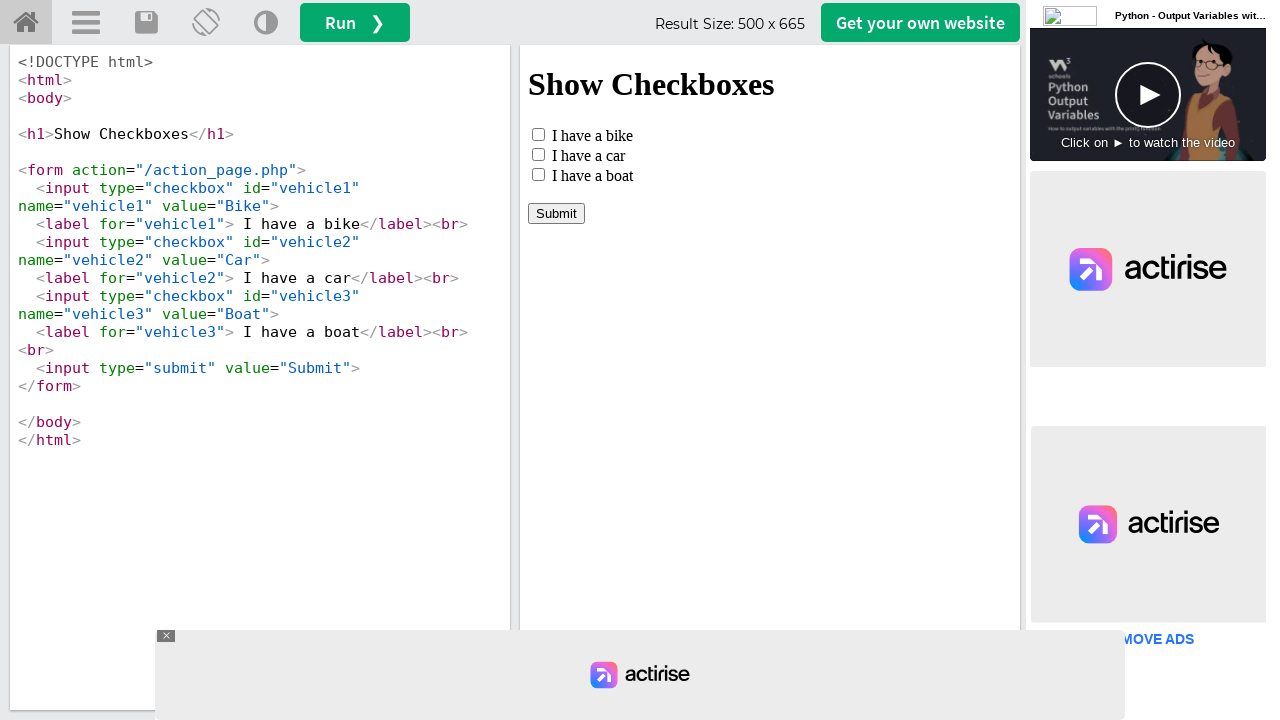

Located checkbox element with ID 'vehicle1' within iframe
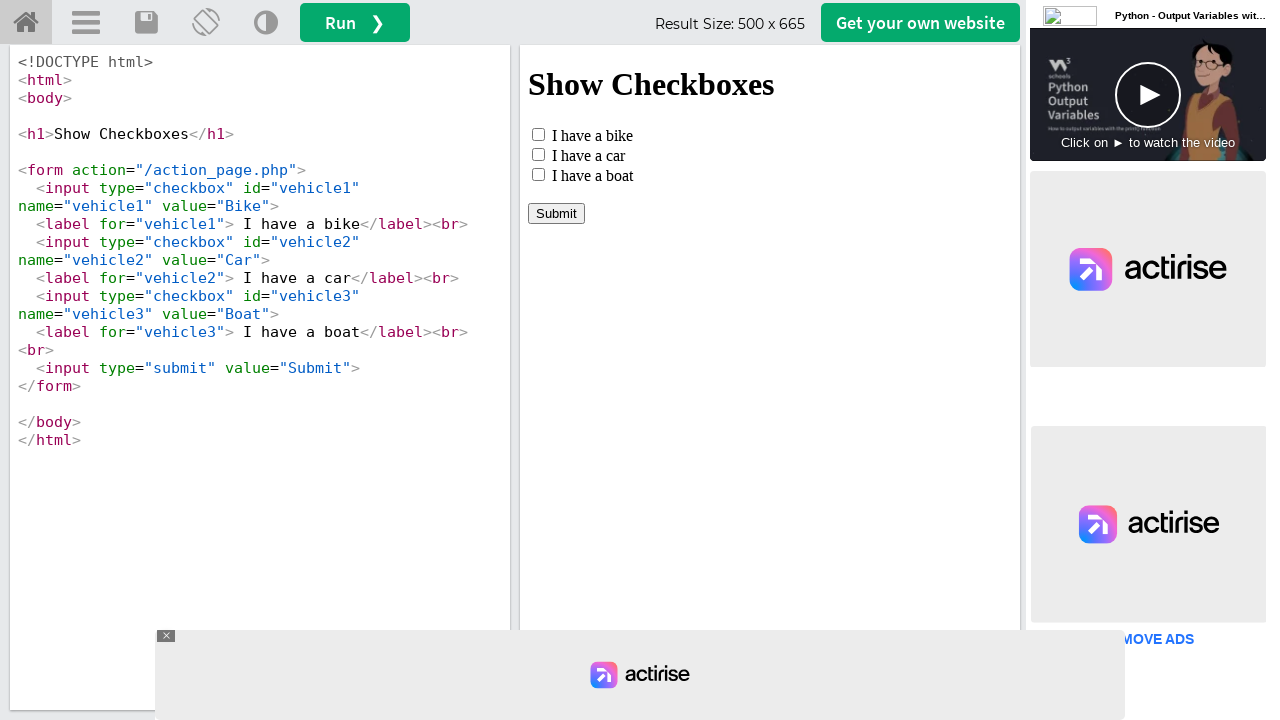

Checkbox element is now visible and ready for interaction
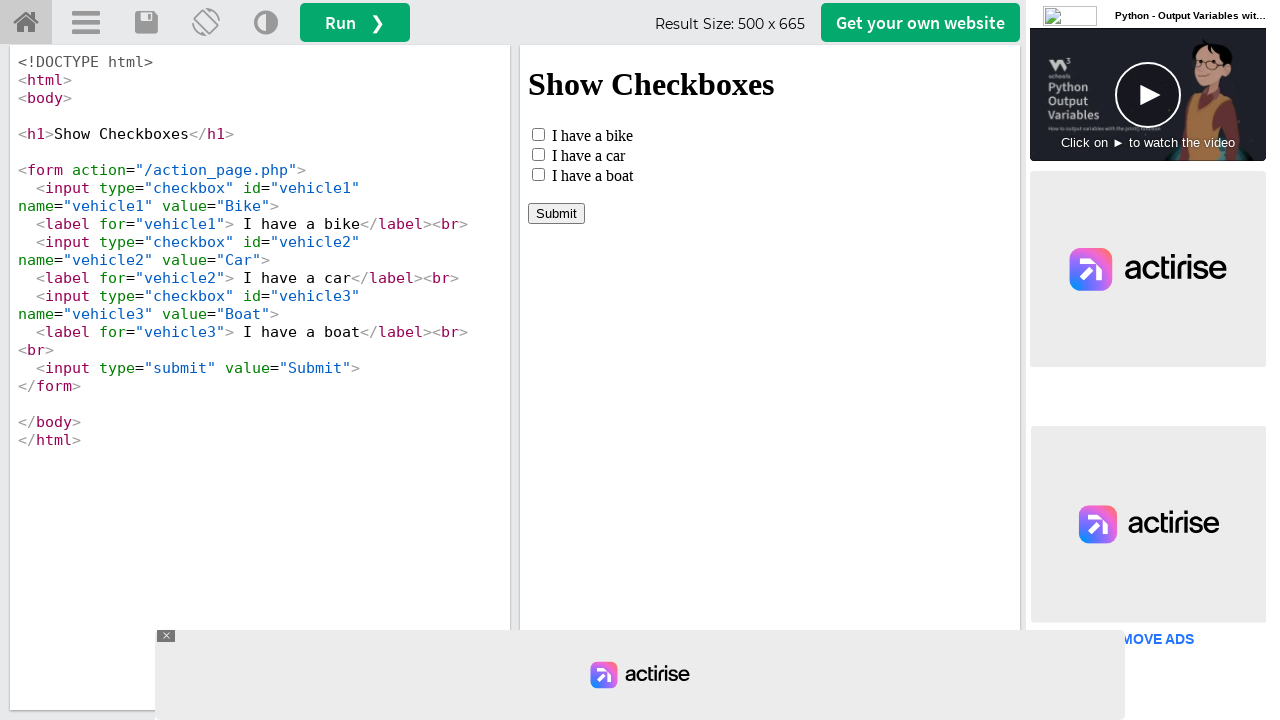

Checkbox was not selected, clicked to select it at (538, 134) on #iframeResult >> internal:control=enter-frame >> #vehicle1
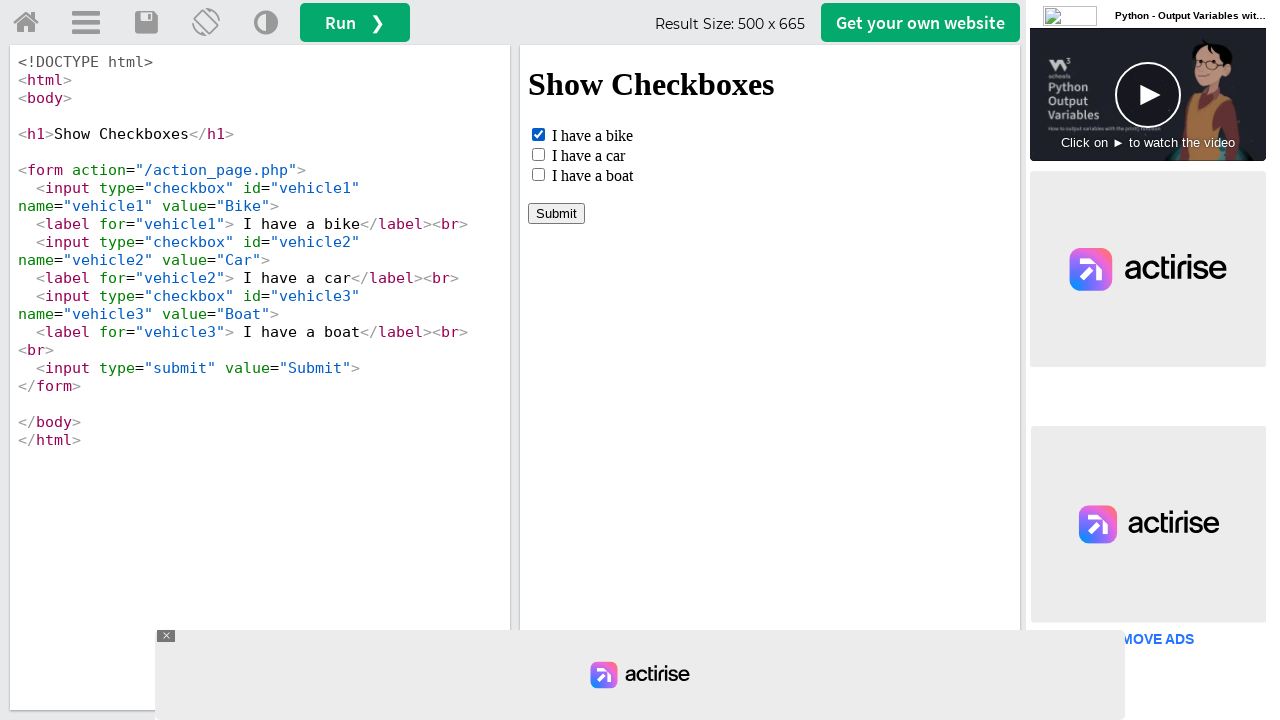

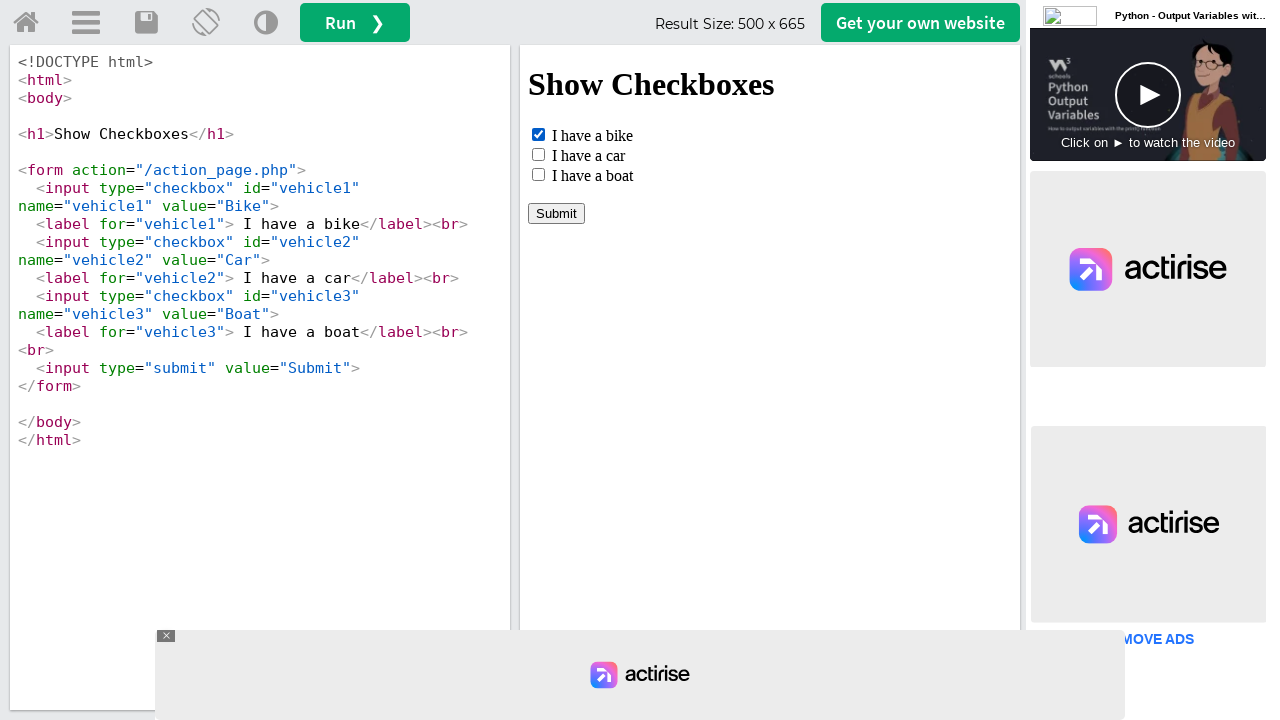